Tests opening Facebook and YouTube links from footer of Kyna.vn website, verifying titles, and closing the new tabs

Starting URL: https://skills.kynaenglish.vn/

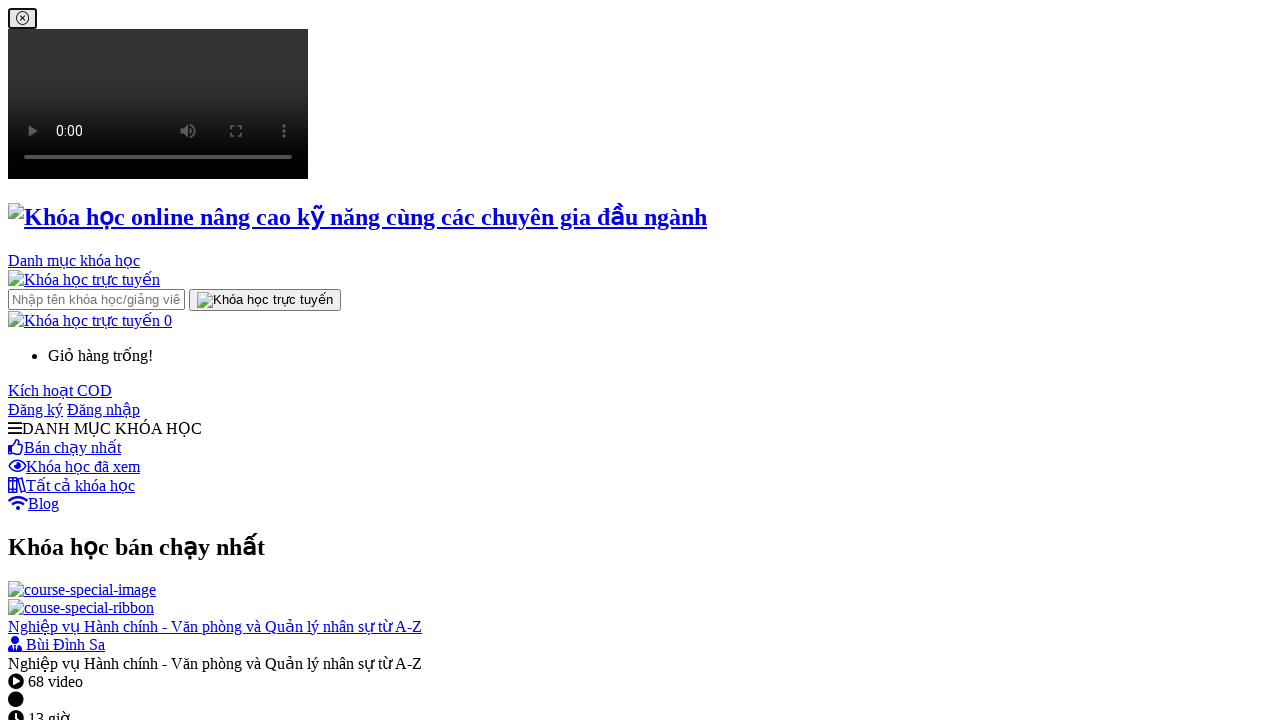

Scrolled to bottom of Kyna.vn page
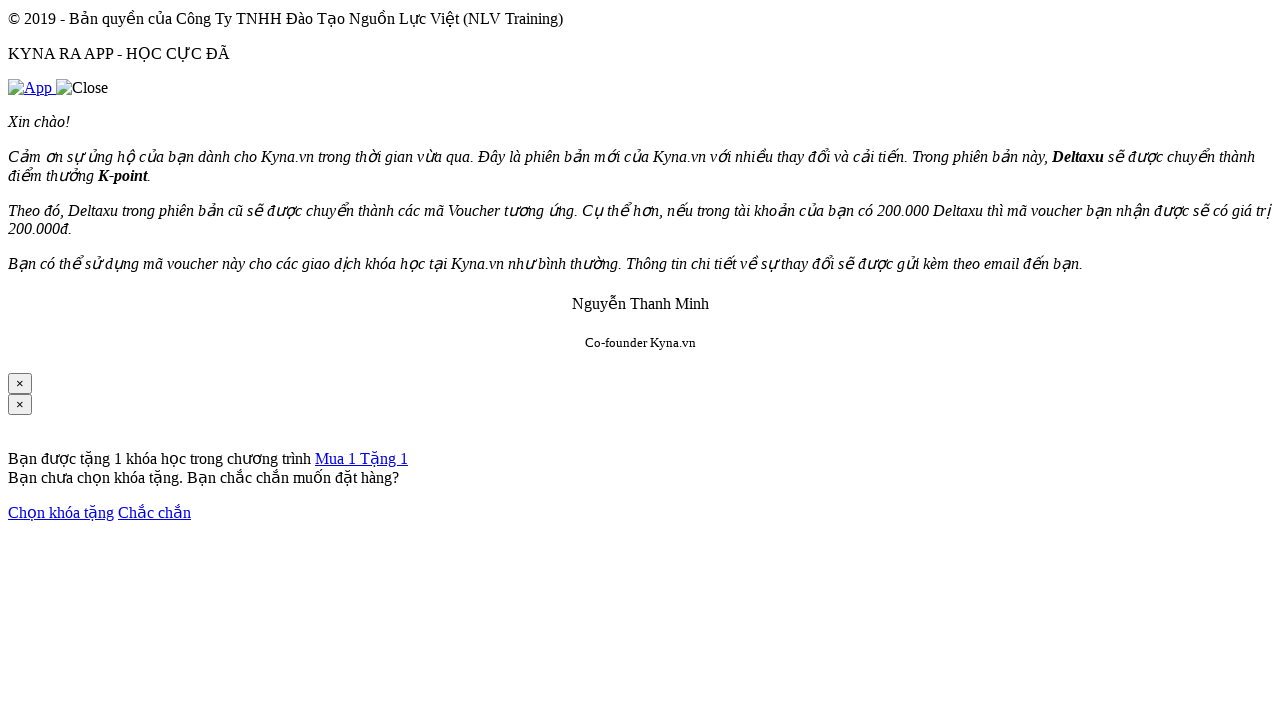

Clicked Facebook link in footer at (30, 361) on div#k-footer div.social img[alt='facebook']
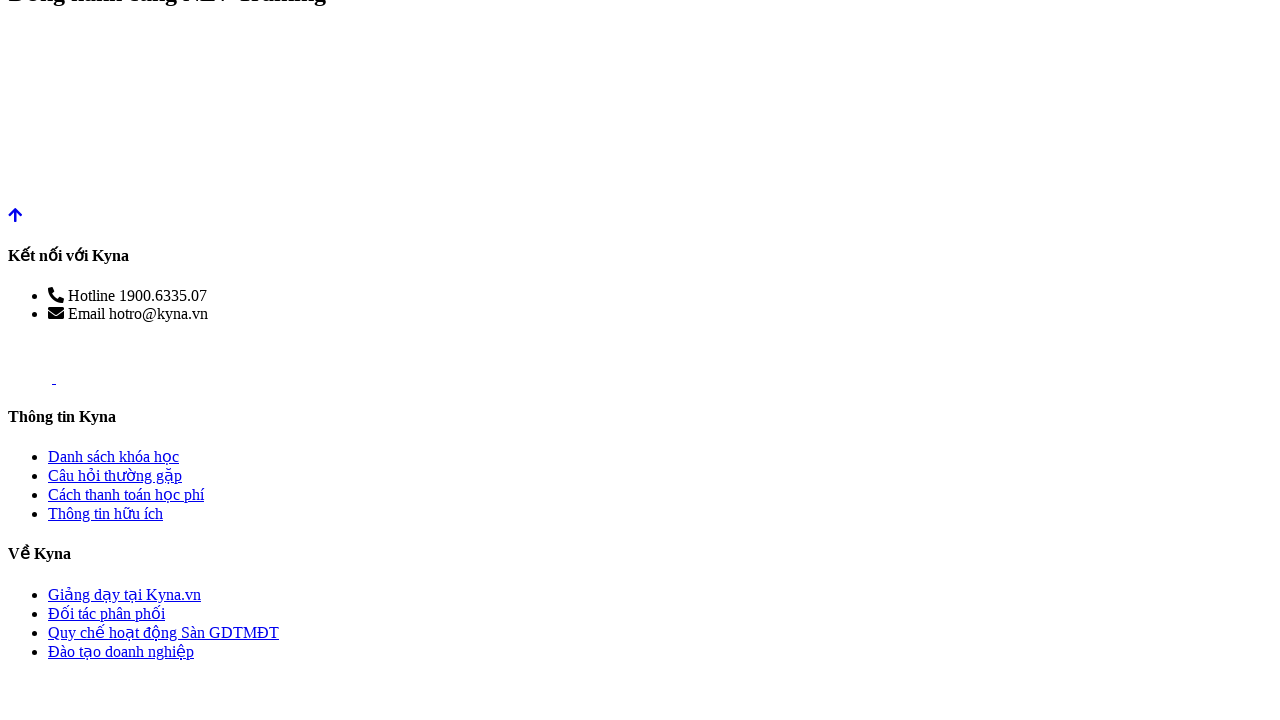

Facebook page loaded in new tab
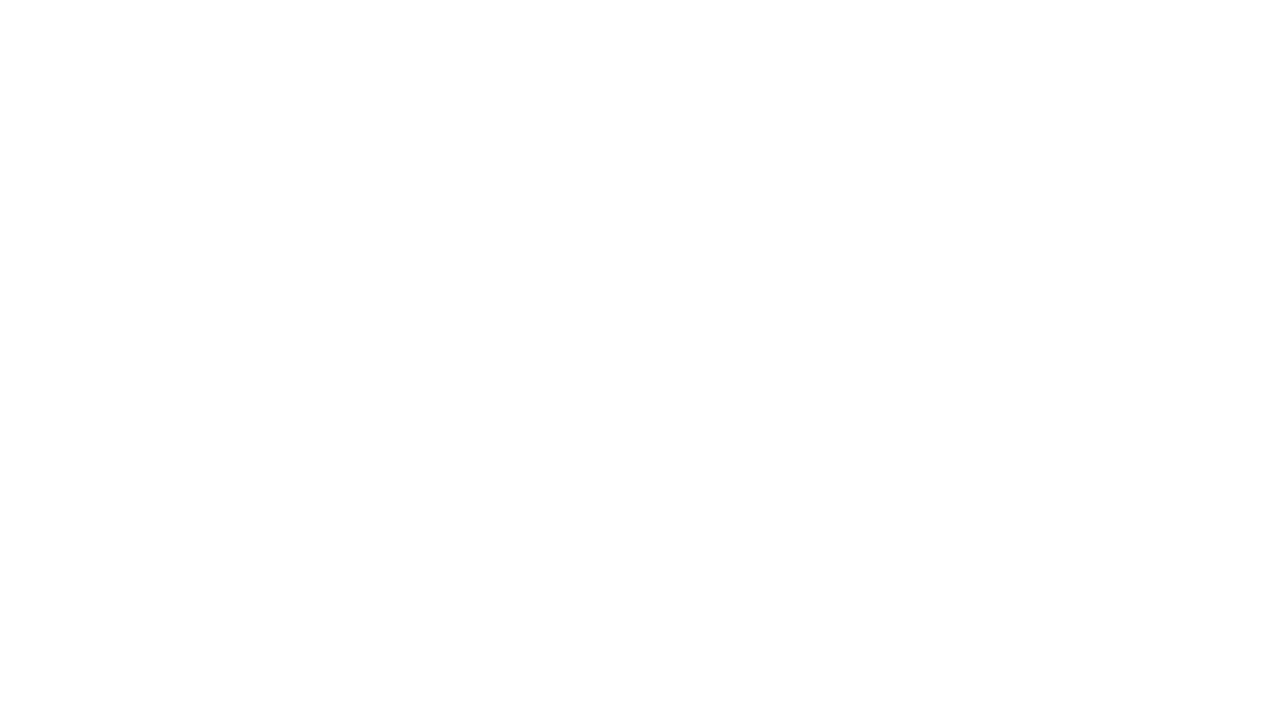

Clicked YouTube link in footer at (83, 361) on div#k-footer div.social img[alt='youtube']
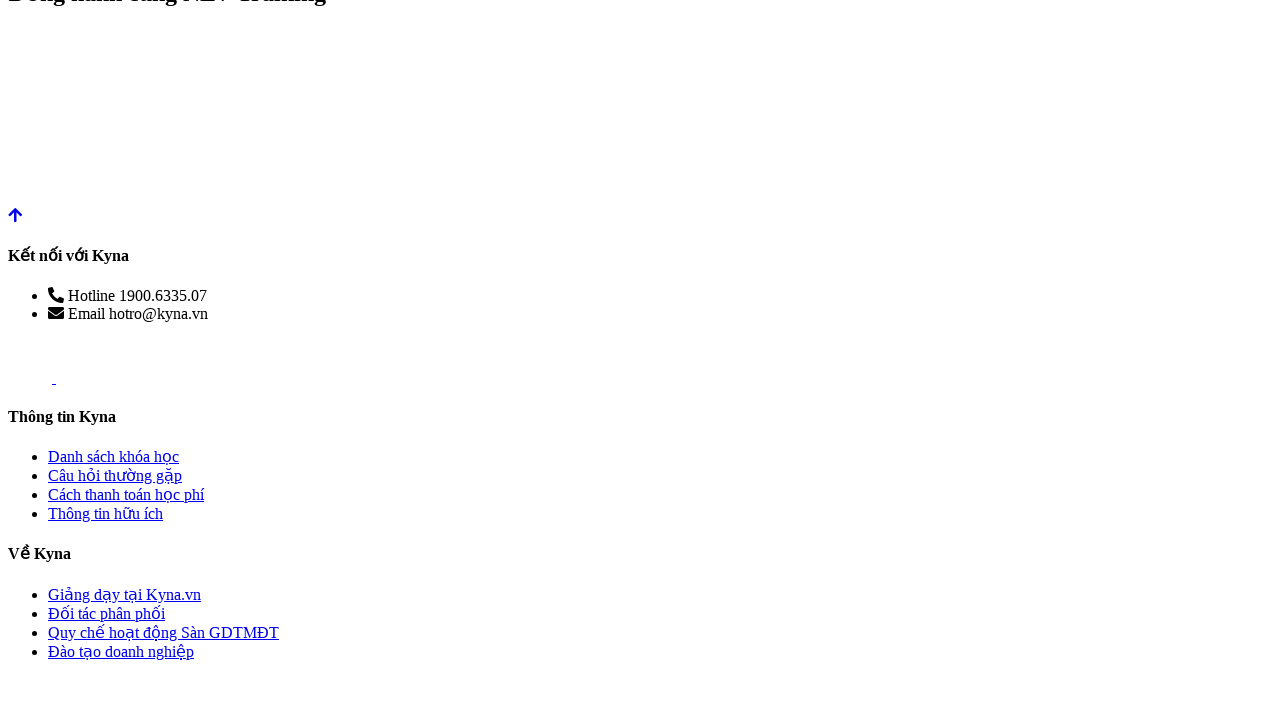

YouTube page loaded in new tab
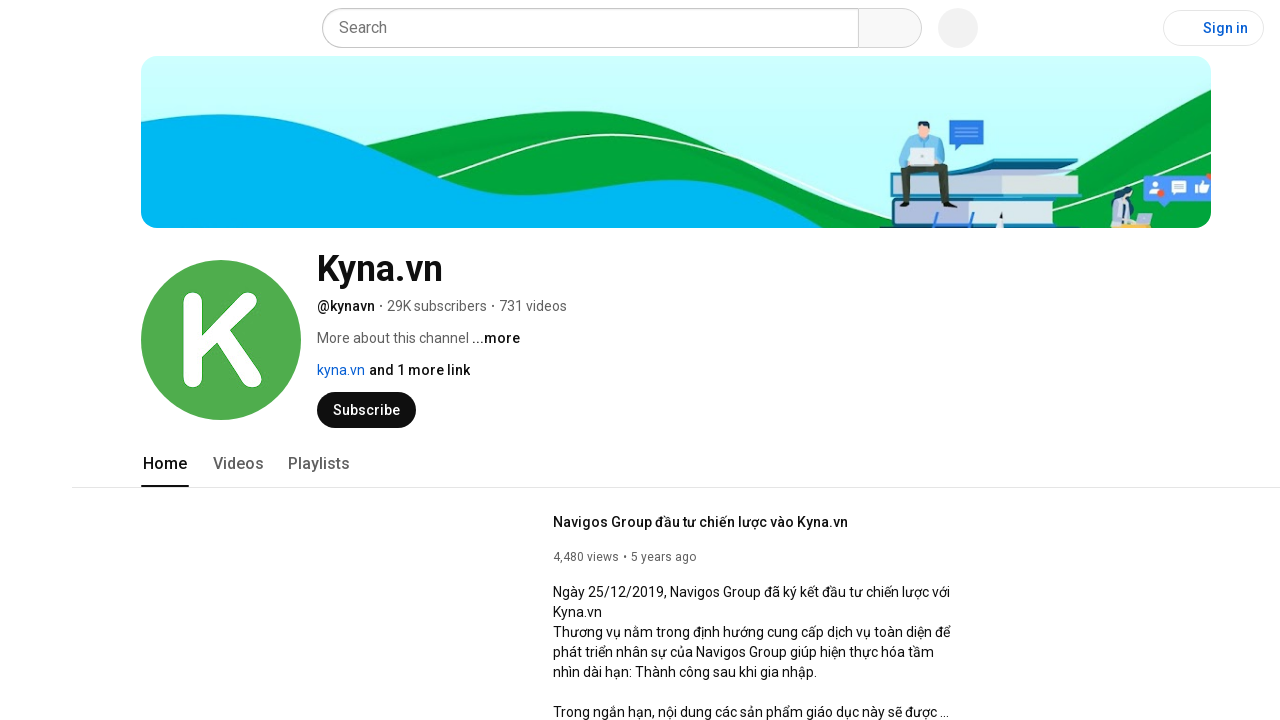

Closed Facebook tab
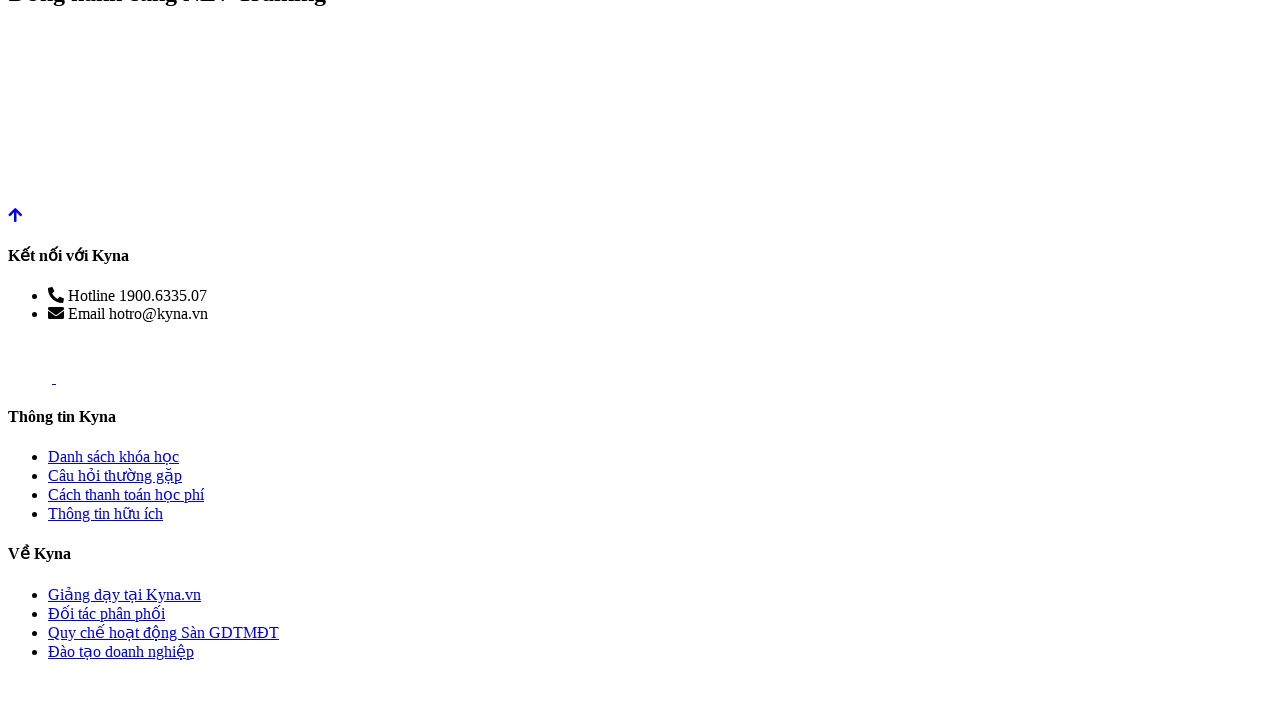

Closed YouTube tab
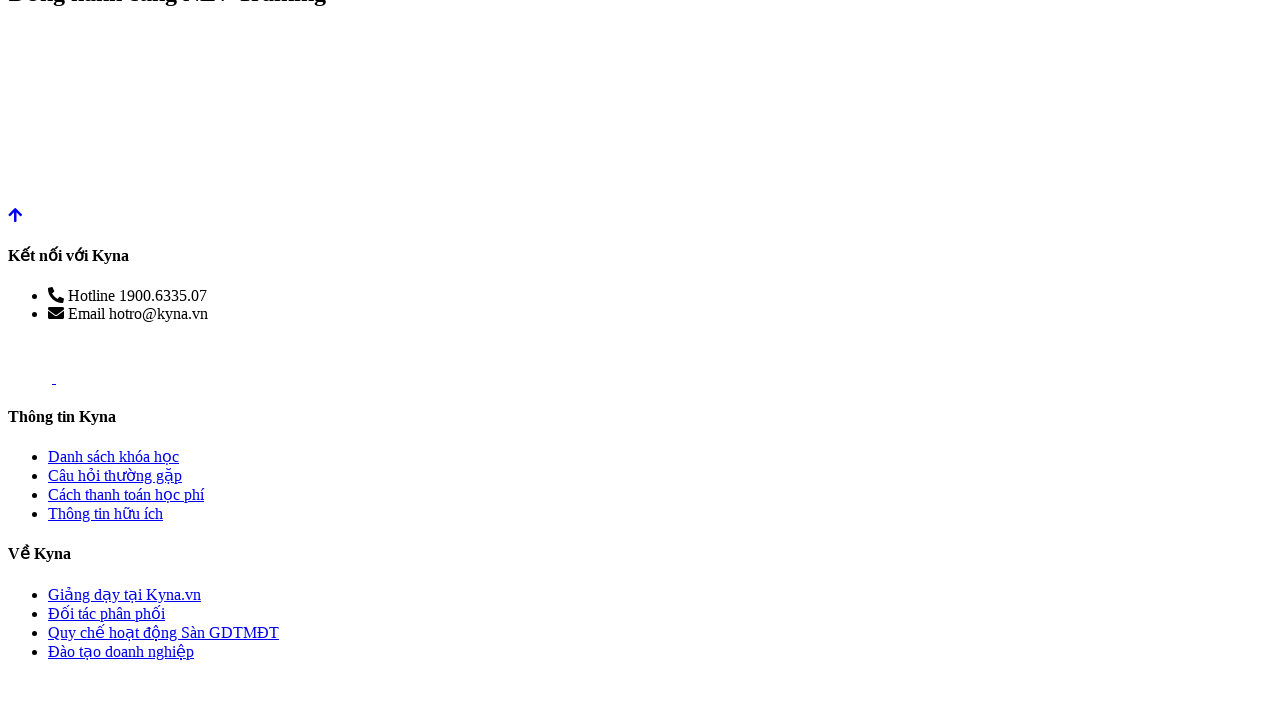

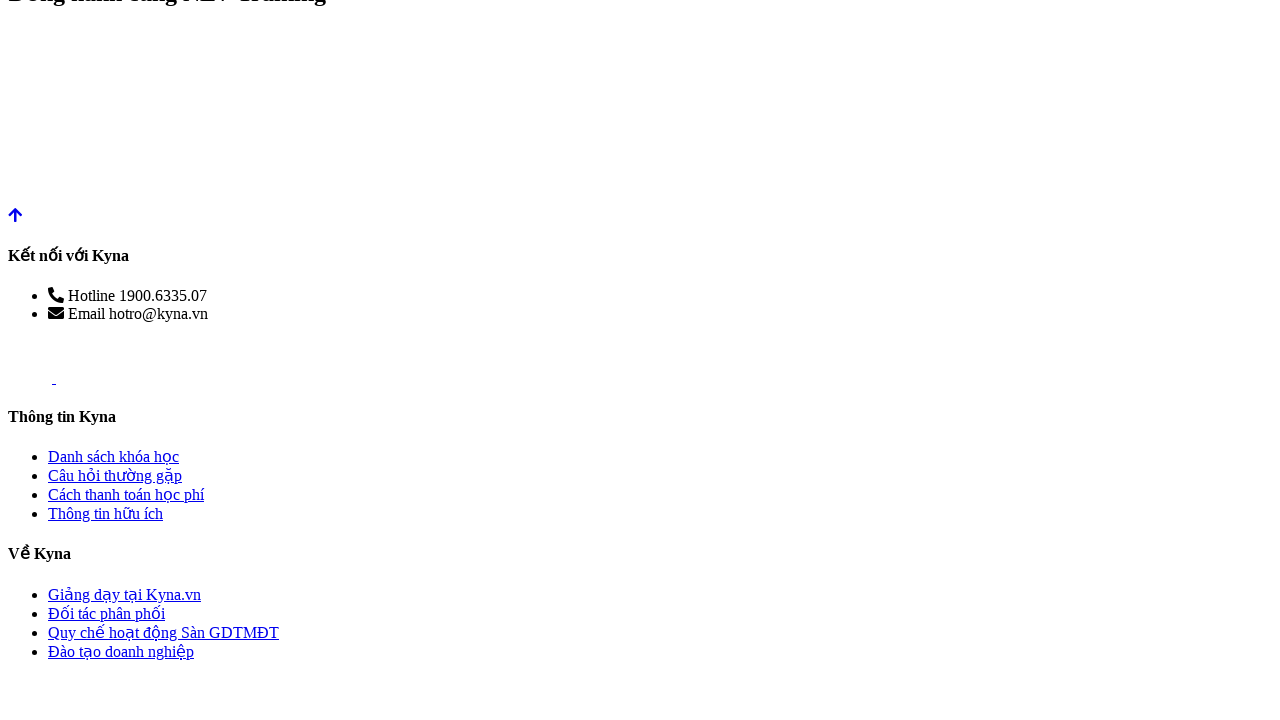